Tests the calculator functionality by performing addition of 20 + 25 and verifying the result equals 45

Starting URL: https://www.calculator.net/

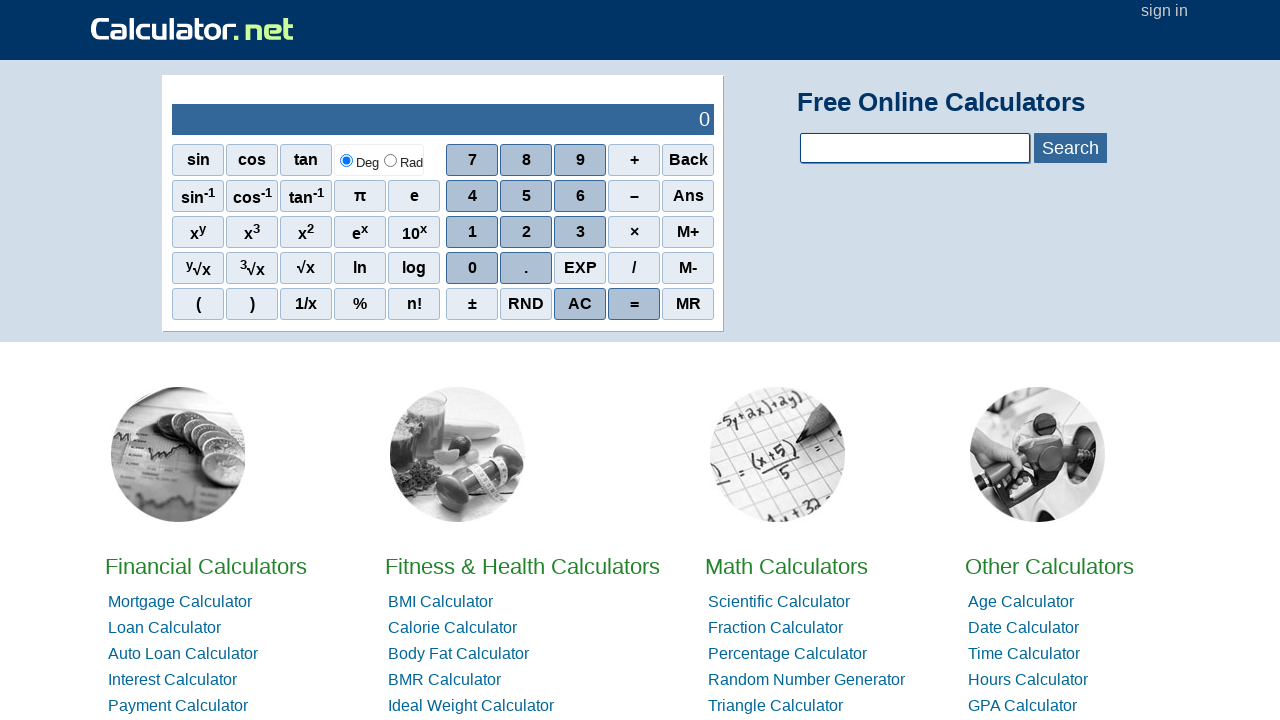

Clicked digit '2' at (526, 232) on xpath=//span[.='2']
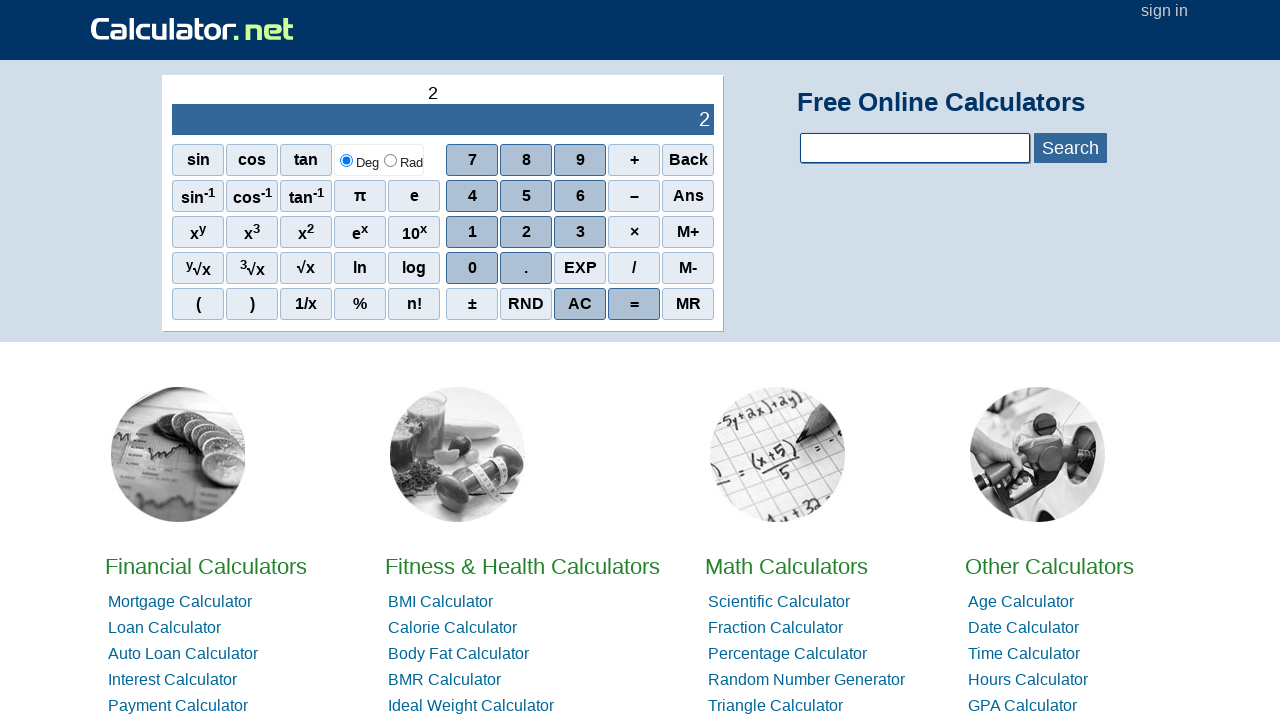

Clicked digit '0' at (472, 268) on xpath=//span[.='0']
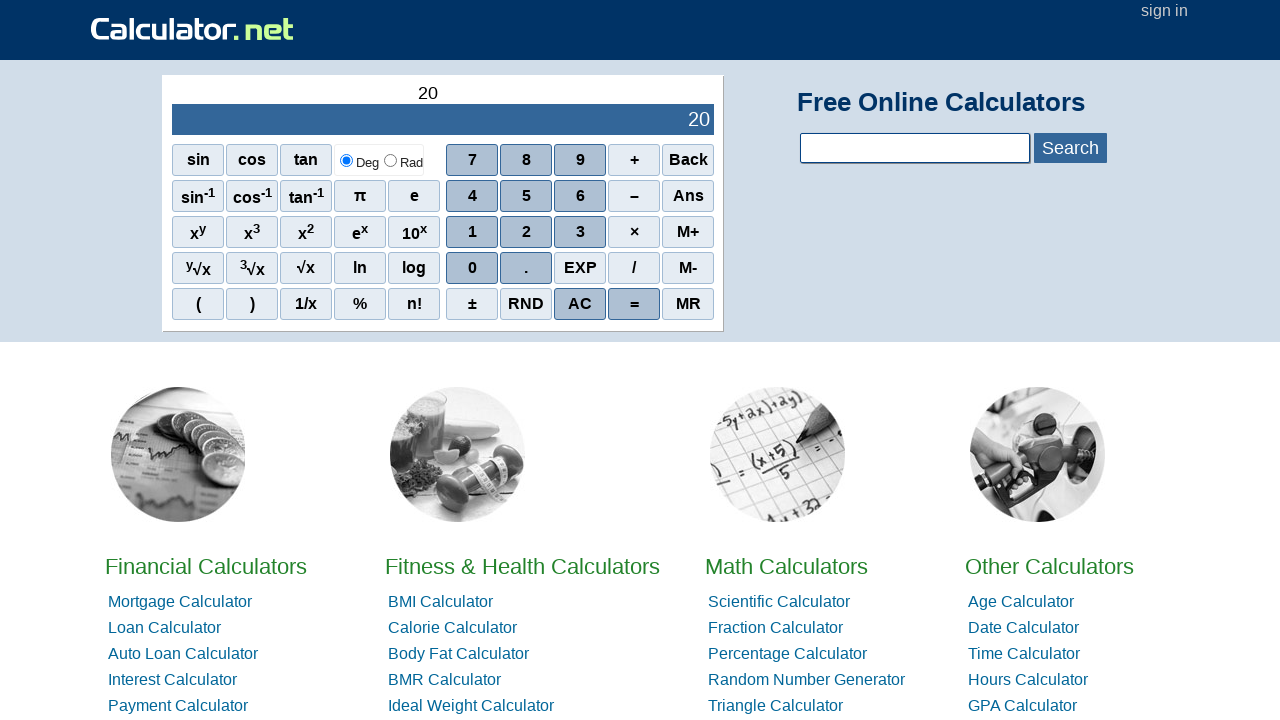

Clicked addition operator '+' at (634, 160) on xpath=//span[.='+']
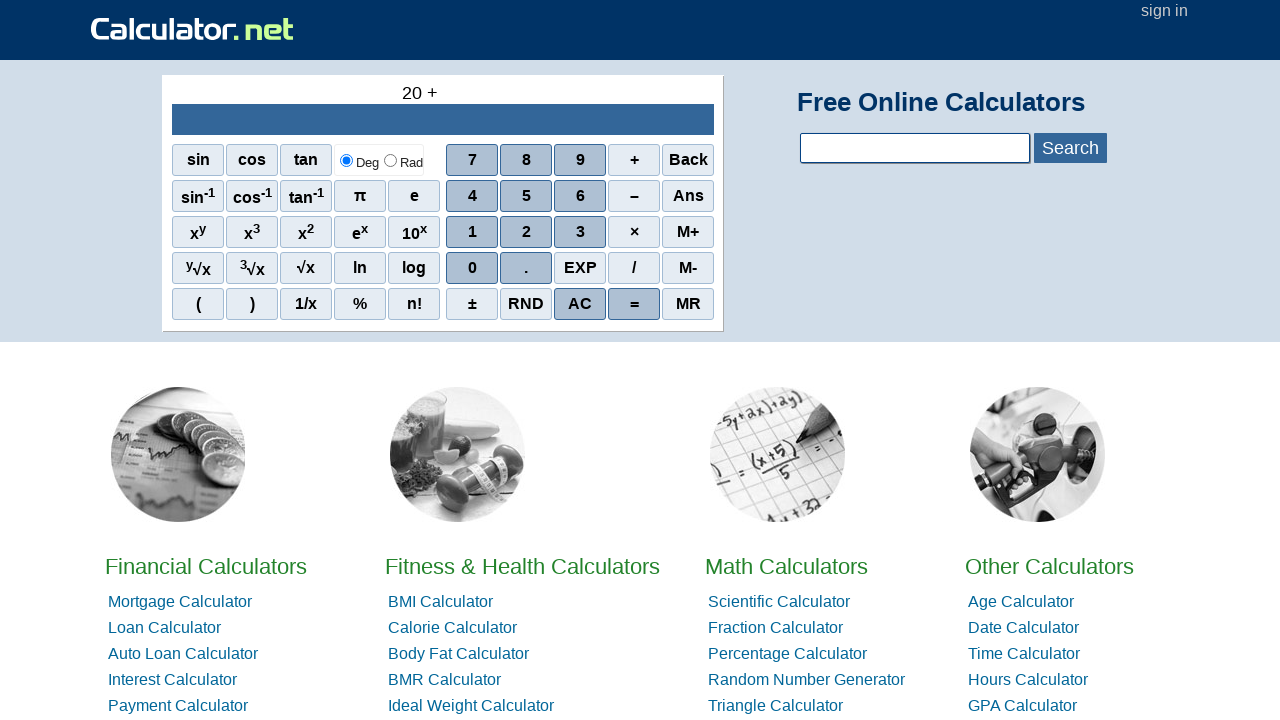

Clicked digit '2' at (526, 232) on xpath=//span[.='2']
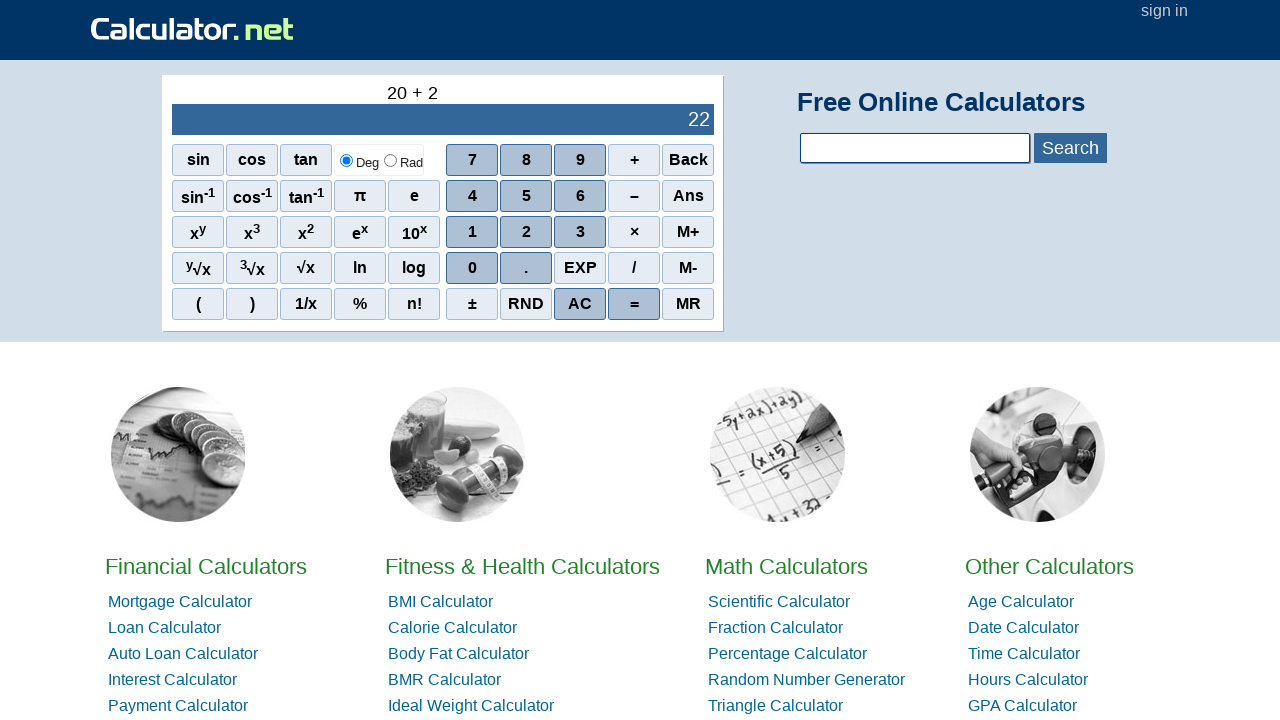

Clicked digit '5' at (526, 196) on xpath=//span[.='5']
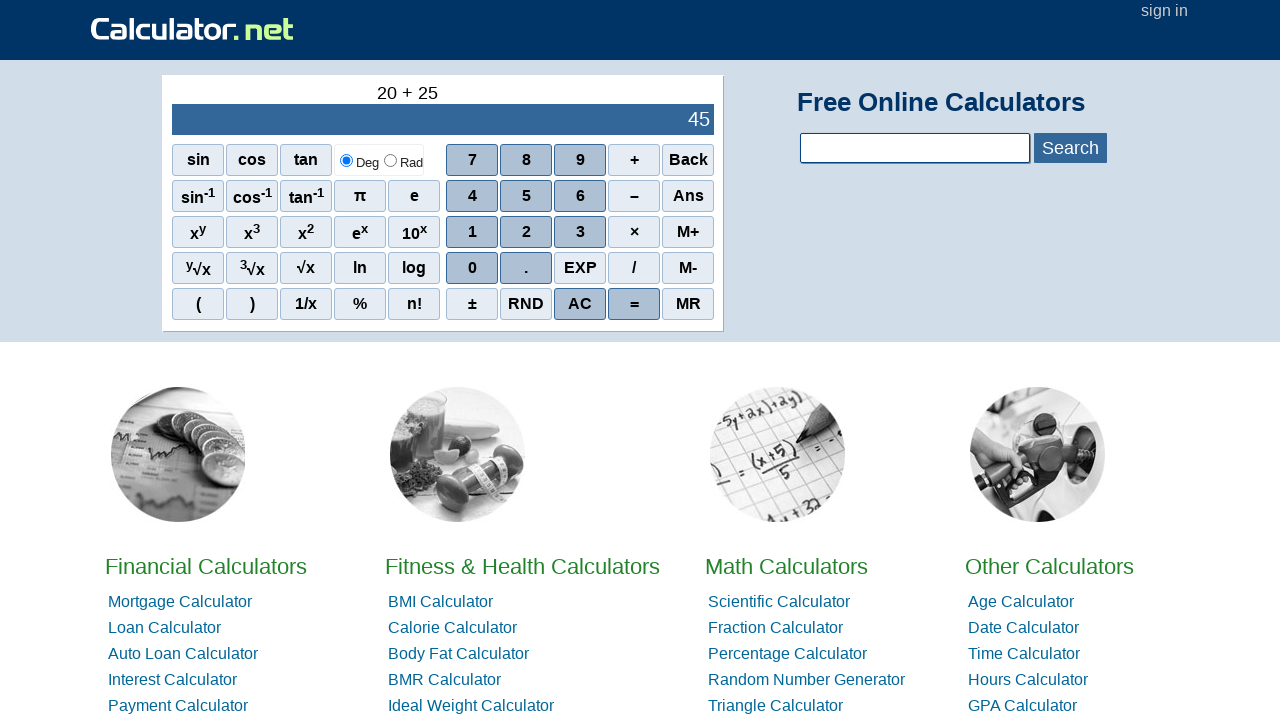

Clicked equals button to calculate result at (634, 304) on xpath=//span[.='=']
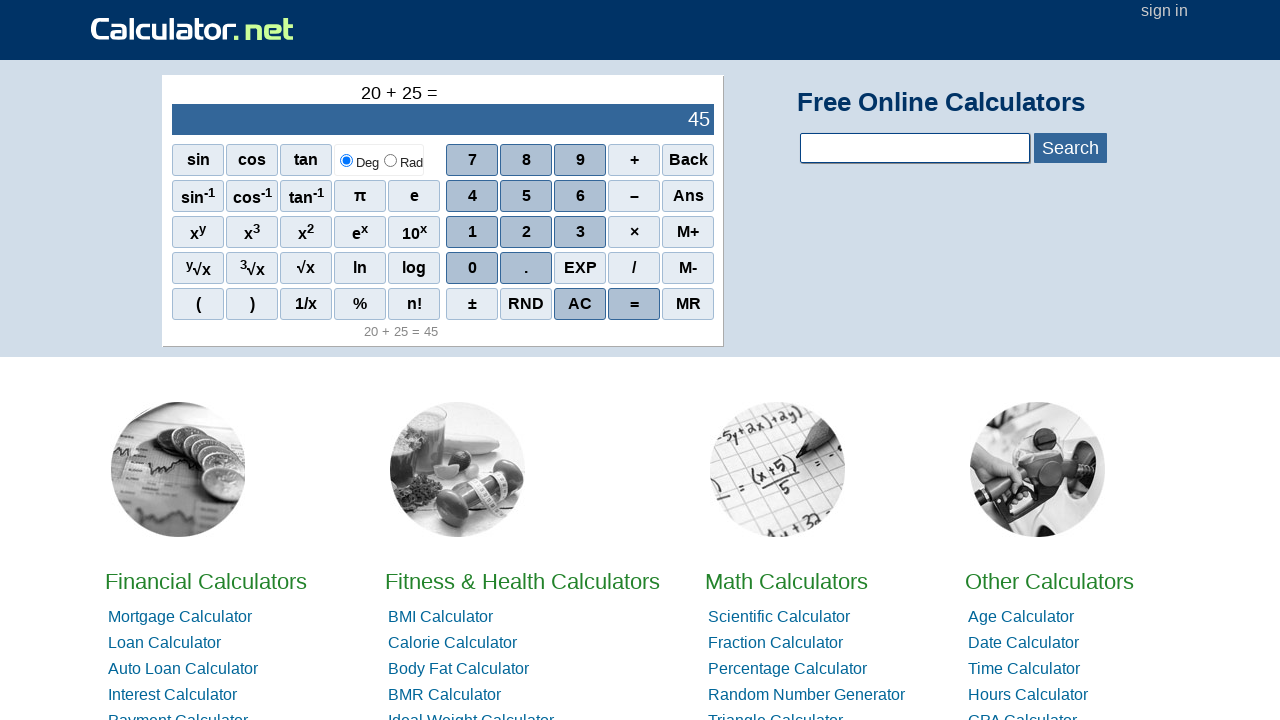

Retrieved calculator output result
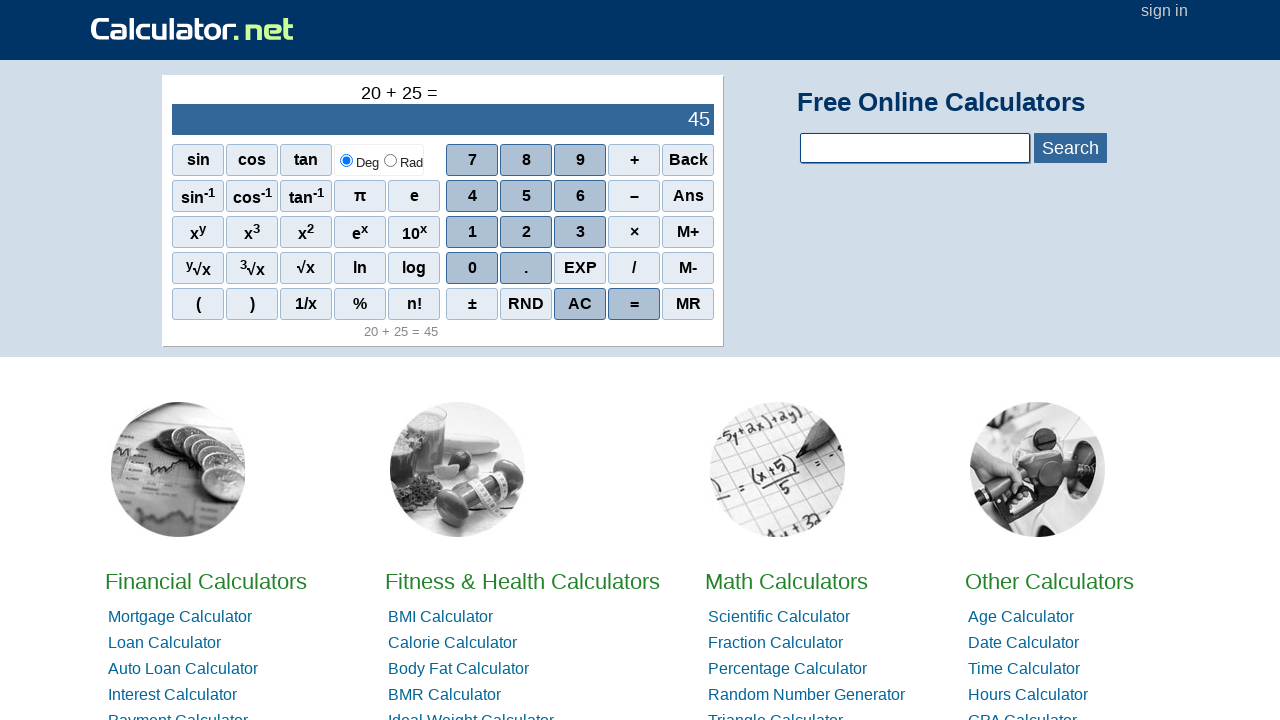

Verified calculation result equals 45
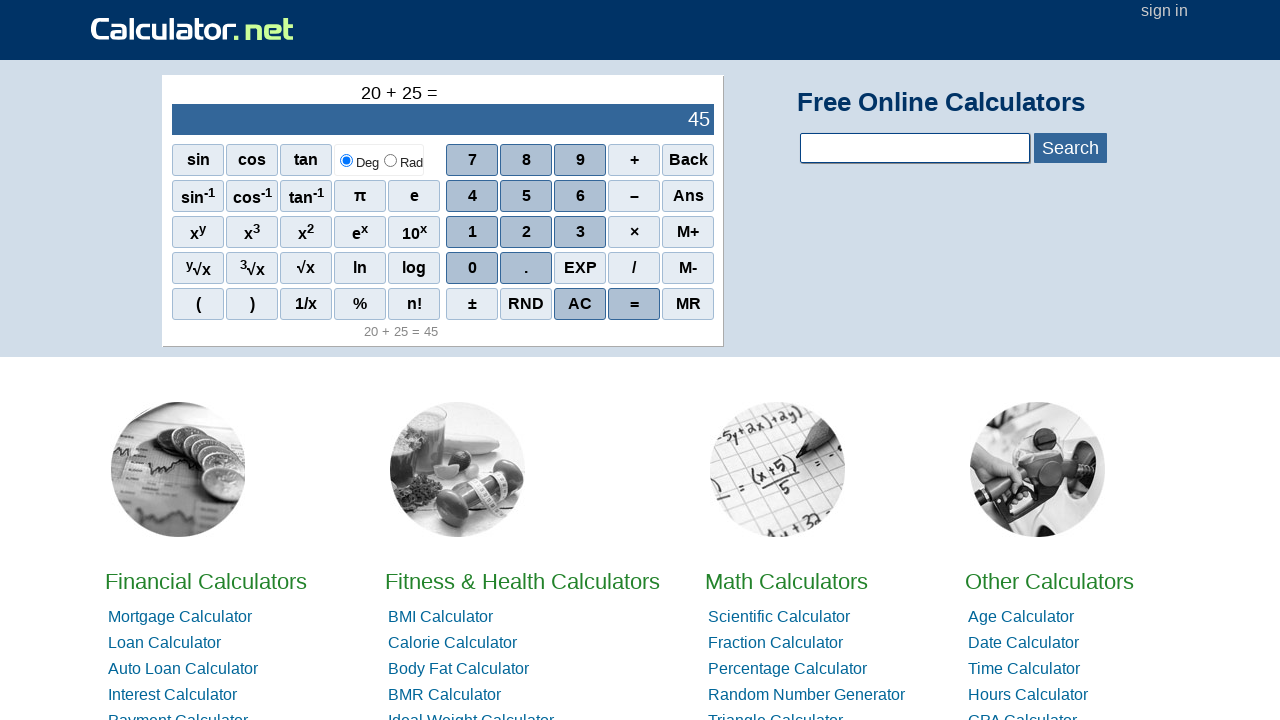

Clicked AC button to clear calculator at (580, 304) on xpath=//span[.='AC']
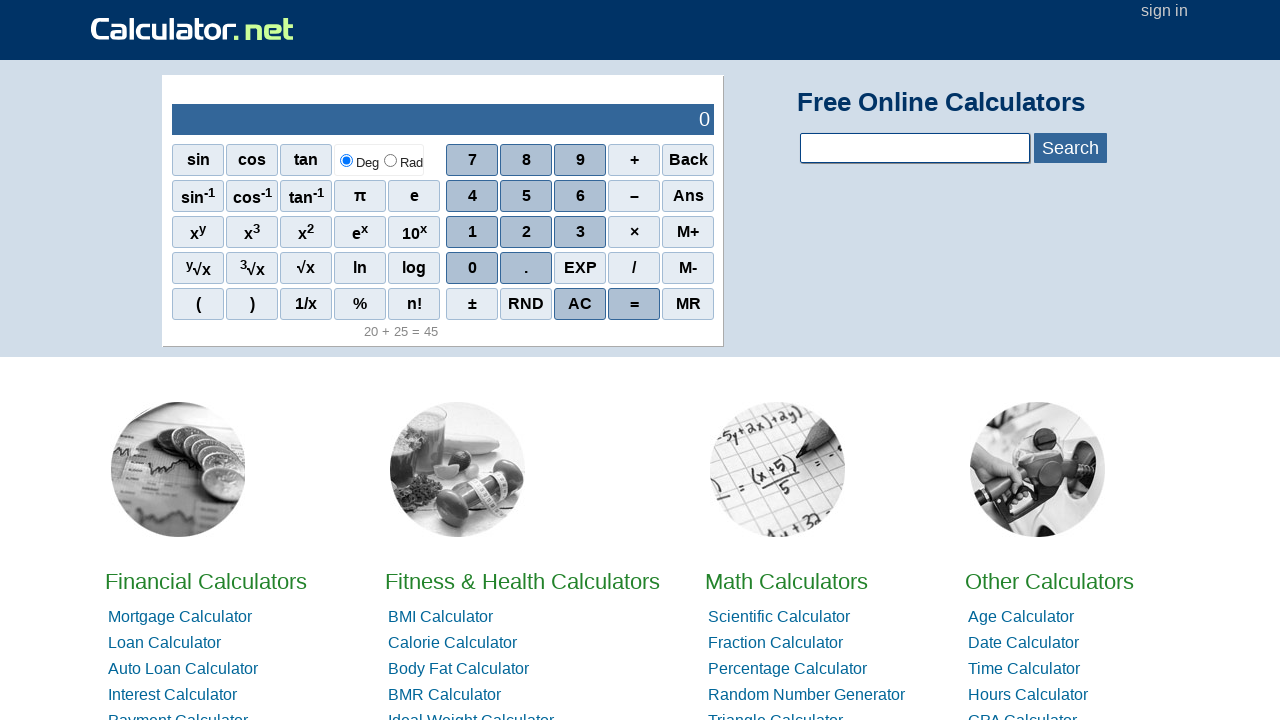

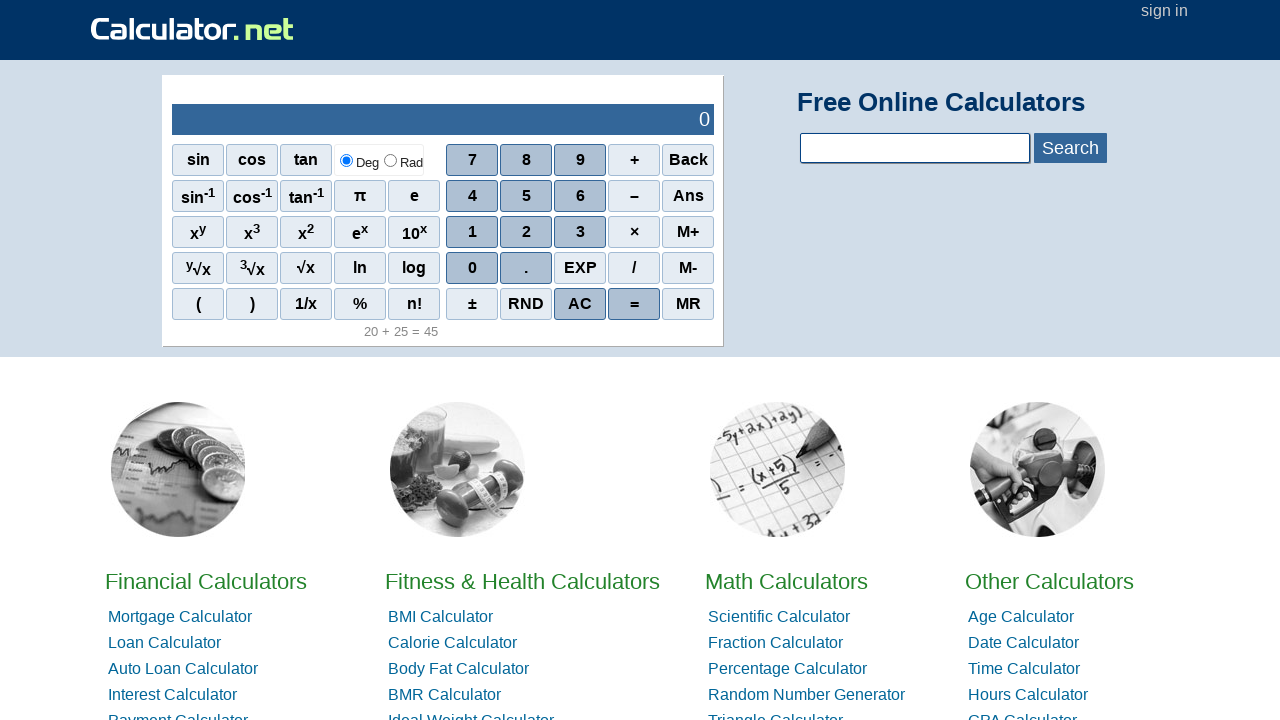